Tests hide and show functionality by clicking buttons to toggle text visibility

Starting URL: https://rahulshettyacademy.com/AutomationPractice/

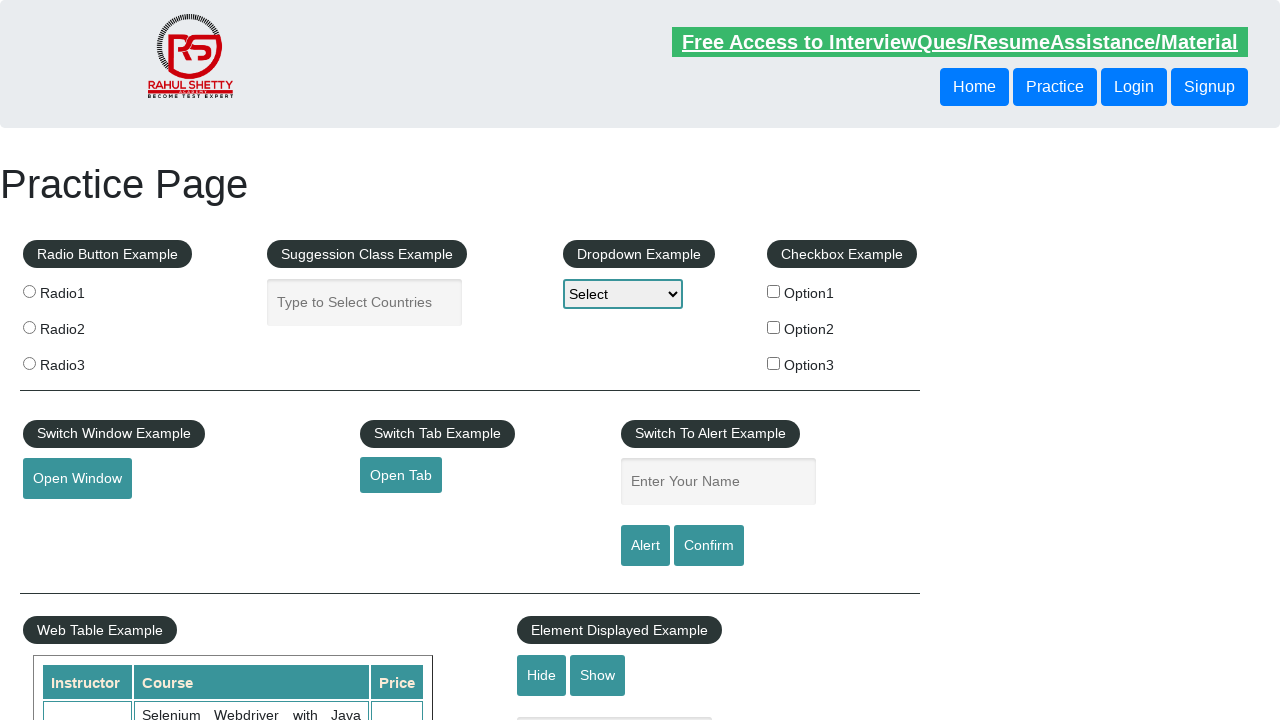

Clicked hide button to hide the text at (542, 675) on #hide-textbox
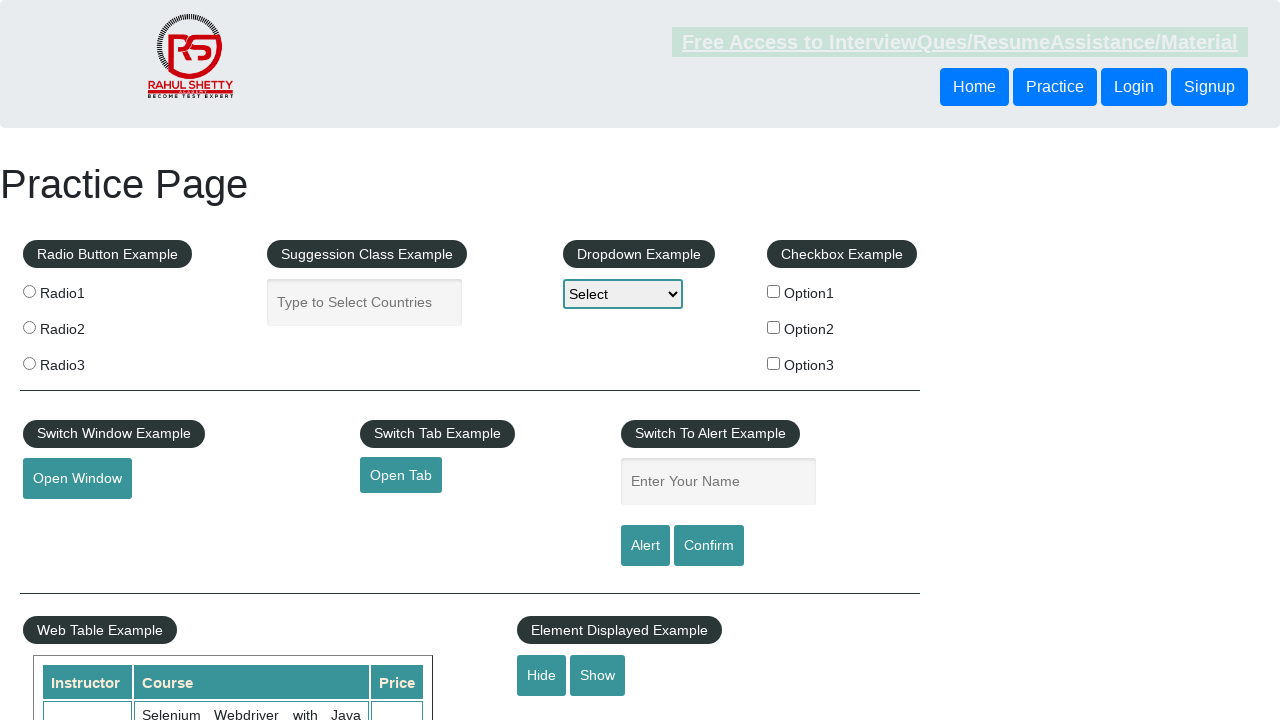

Clicked show button to display the text again at (598, 675) on #show-textbox
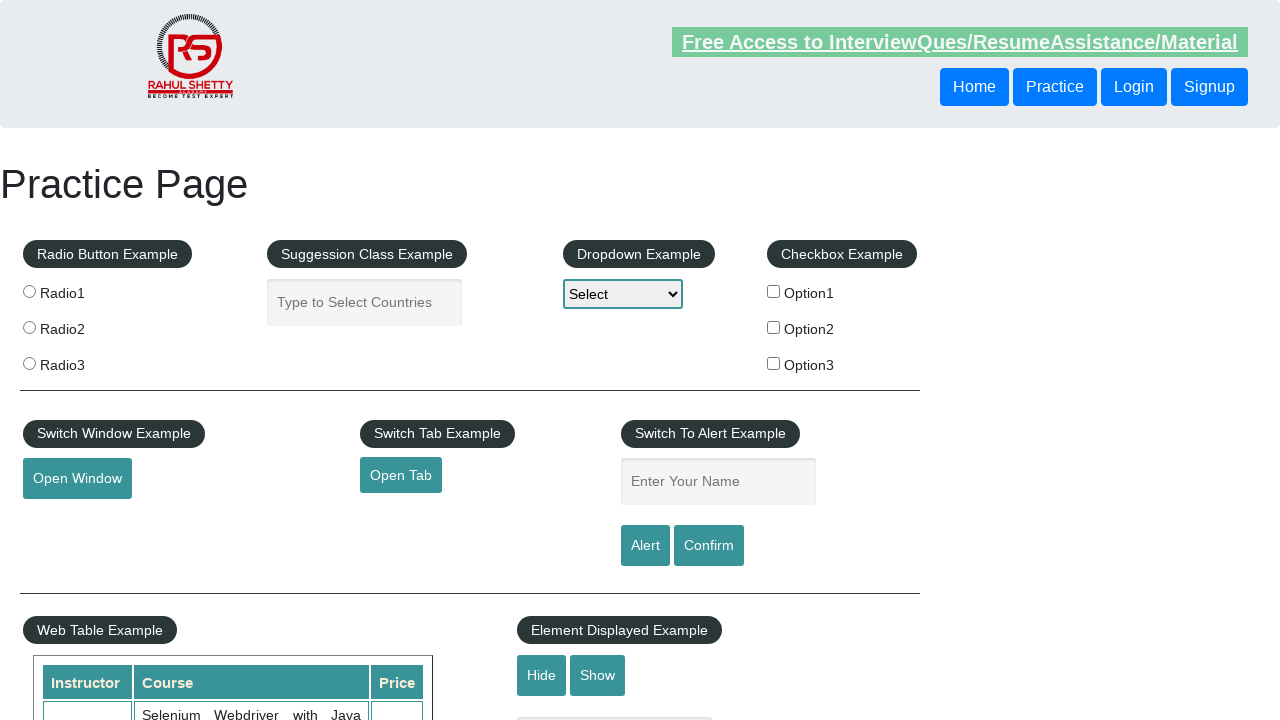

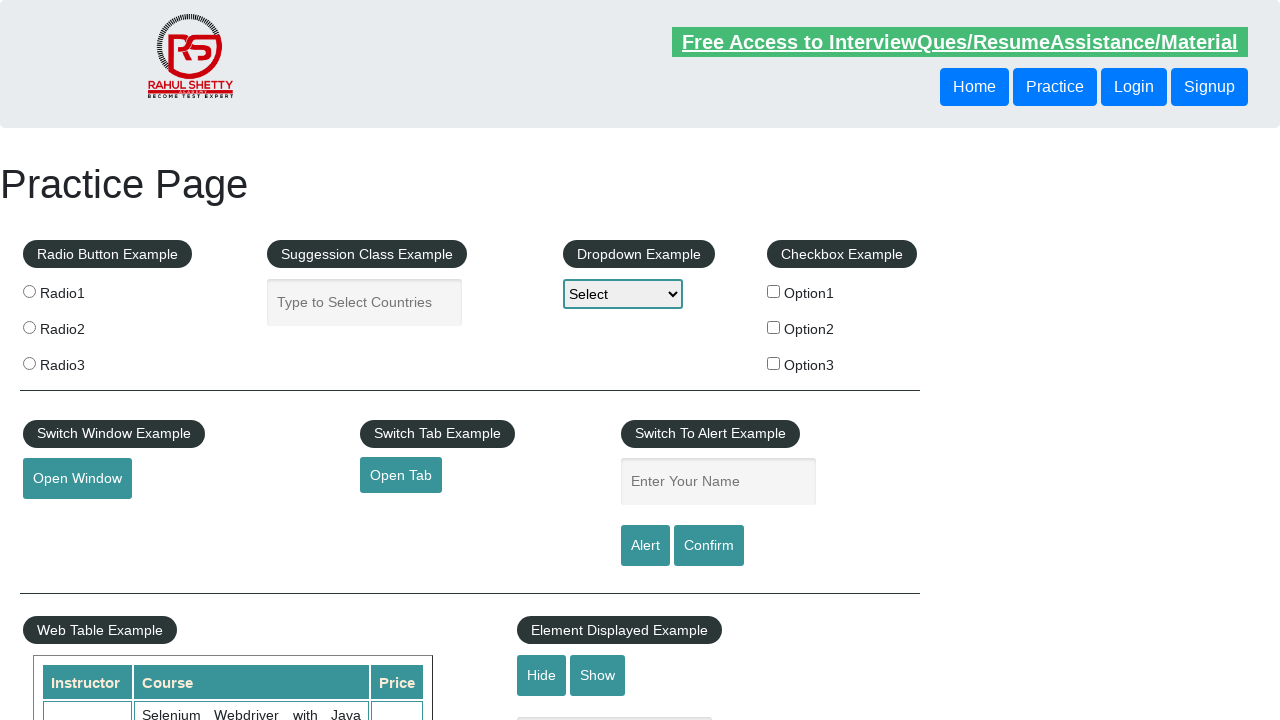